Verifies that the practice form page loads correctly by checking if the form wrapper element is displayed

Starting URL: https://demoqa.com/automation-practice-form

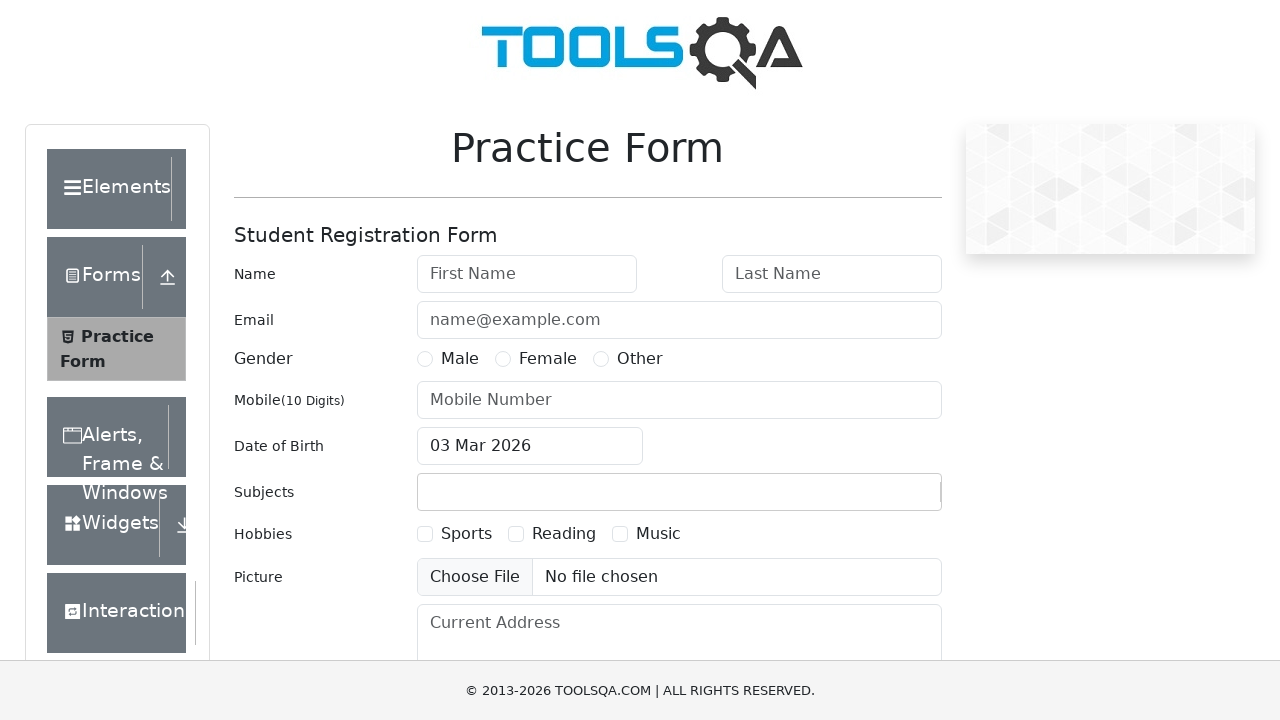

Waited for practice form wrapper element to load
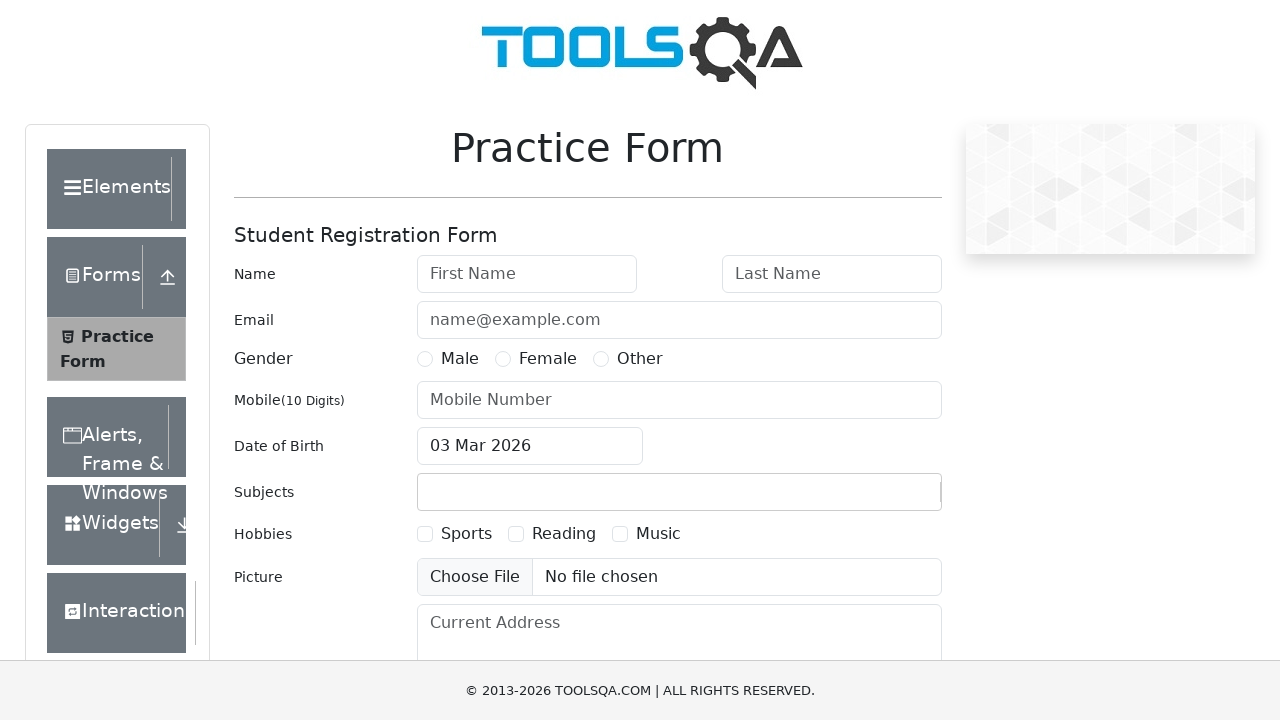

Located the practice form wrapper element
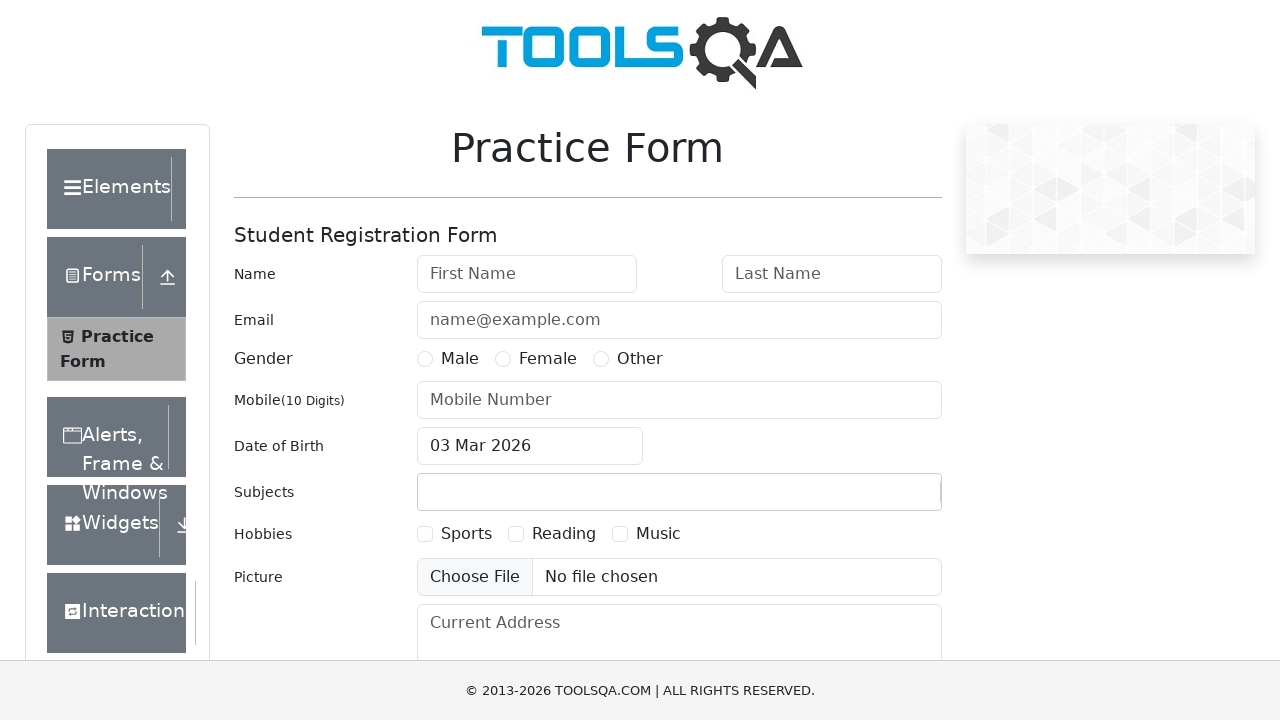

Verified that the practice form wrapper is visible
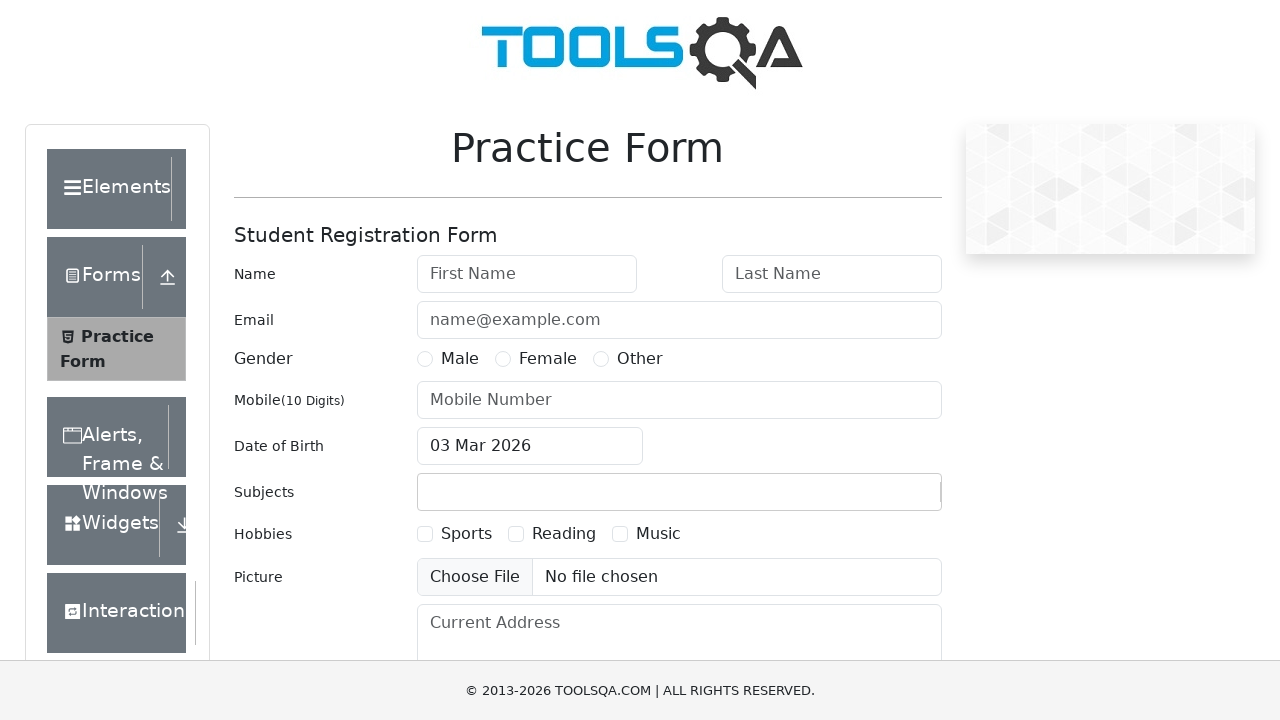

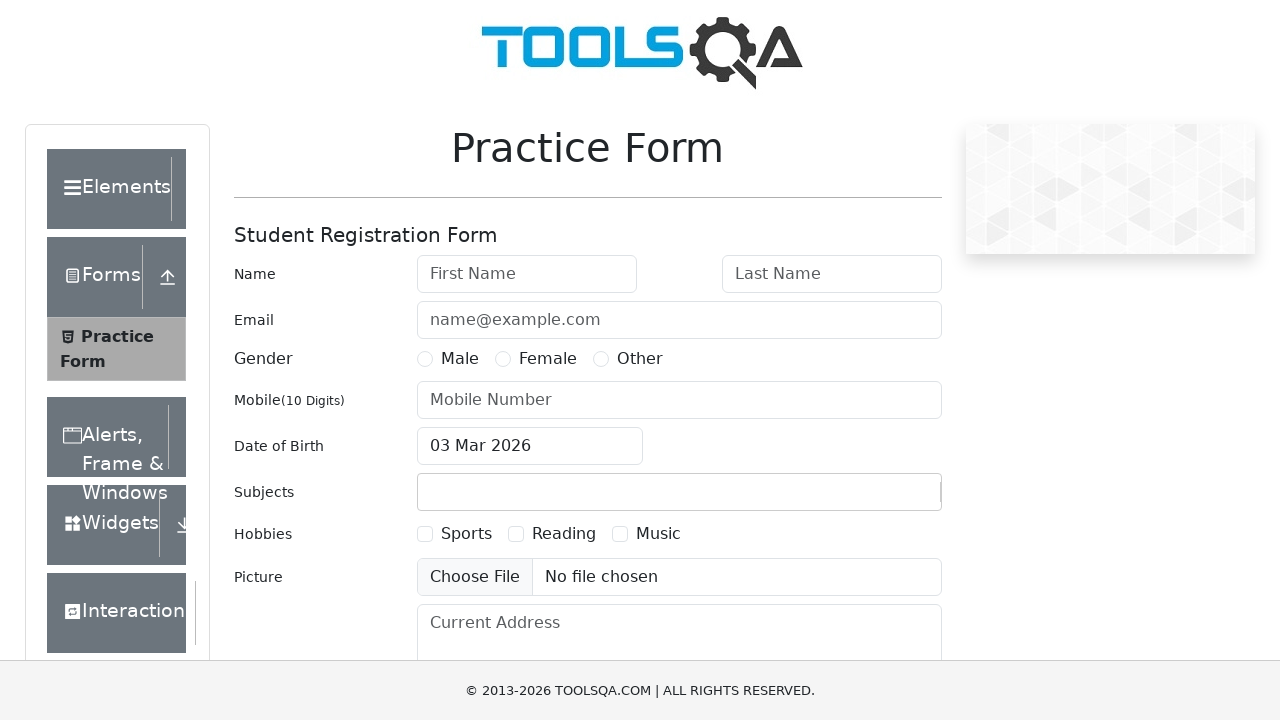